Tests dynamic loading by clicking a start button and waiting for content to appear

Starting URL: http://the-internet.herokuapp.com/dynamic_loading/2

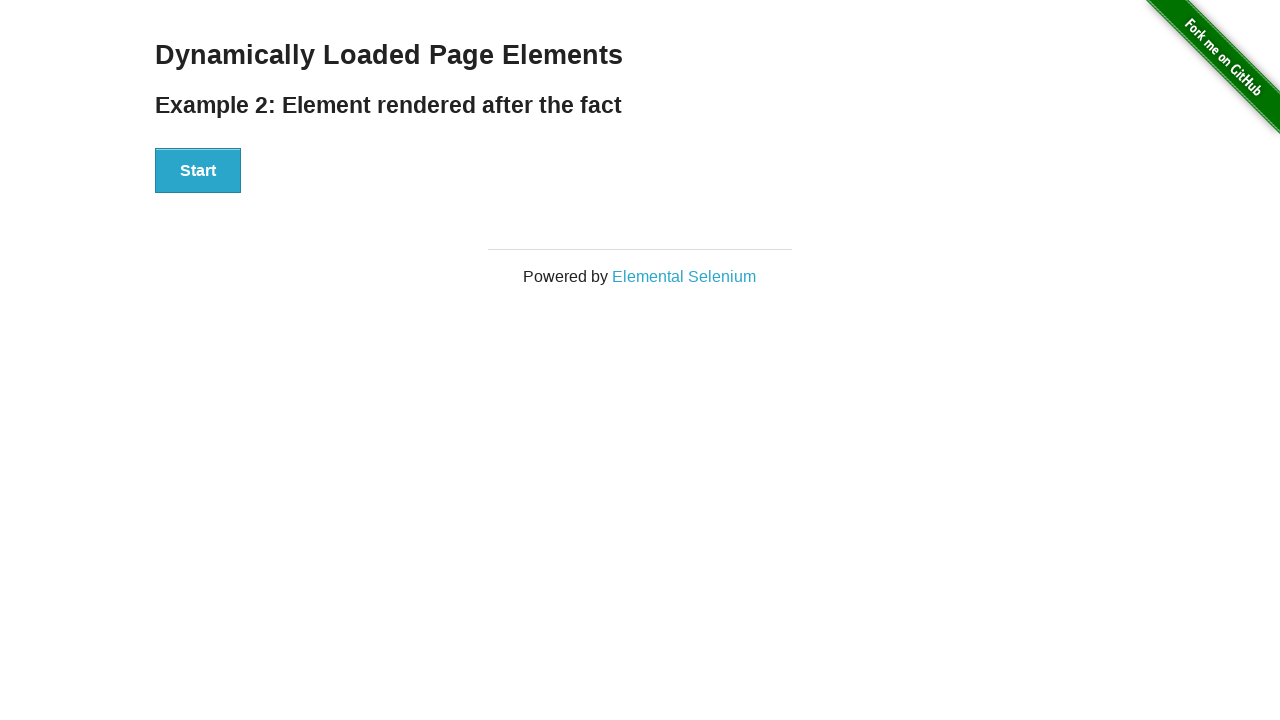

Navigated to dynamic loading page
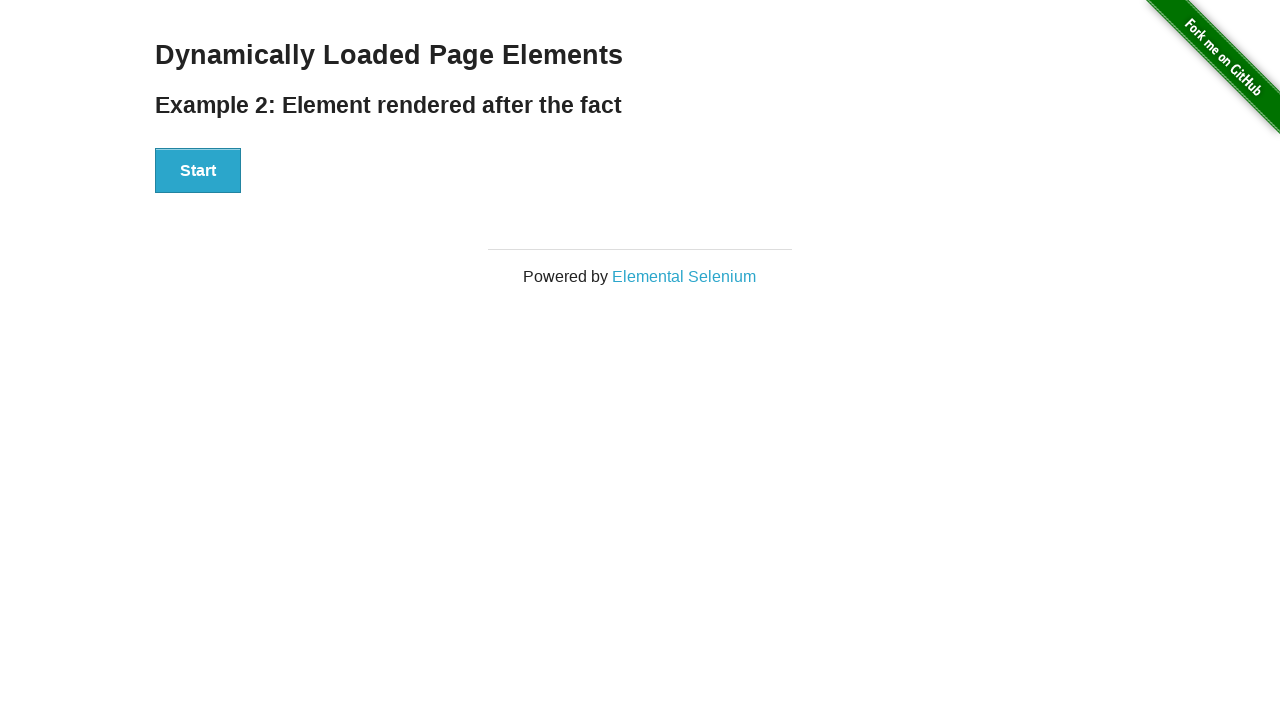

Clicked Start button to trigger dynamic loading at (198, 171) on xpath=//button[contains(.,'Start')]
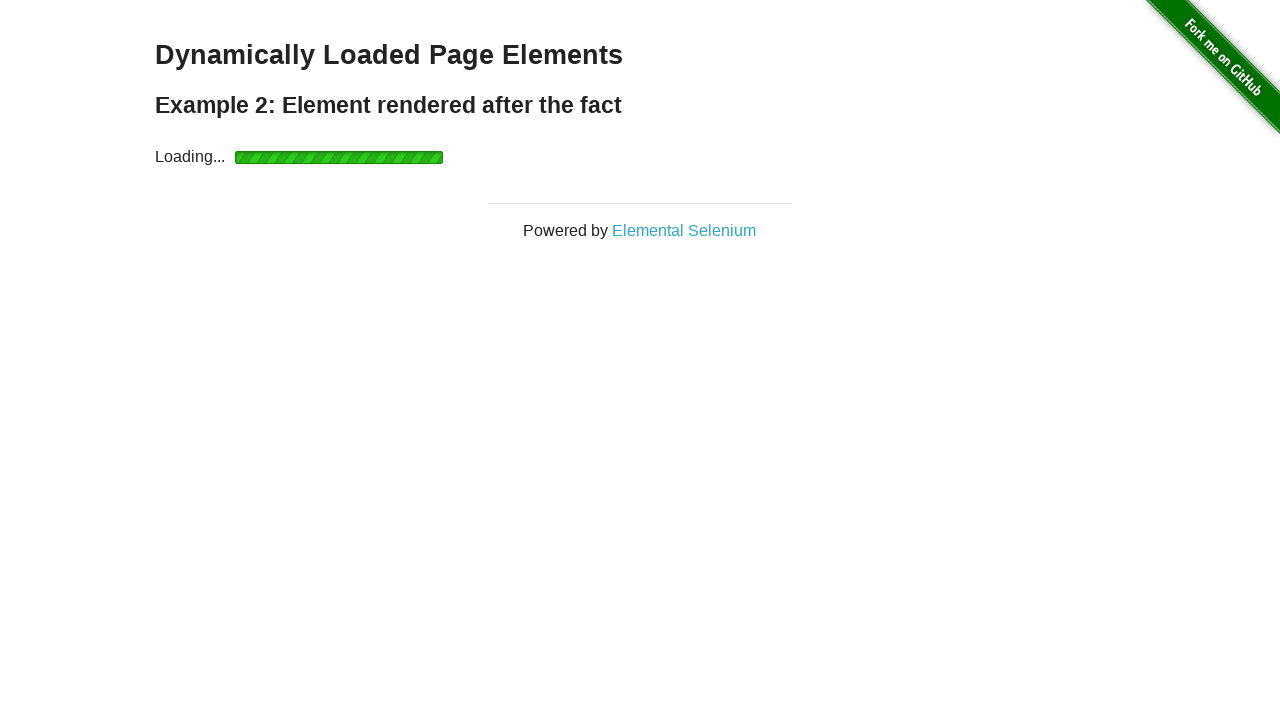

Dynamically loaded 'Hello World!' content appeared
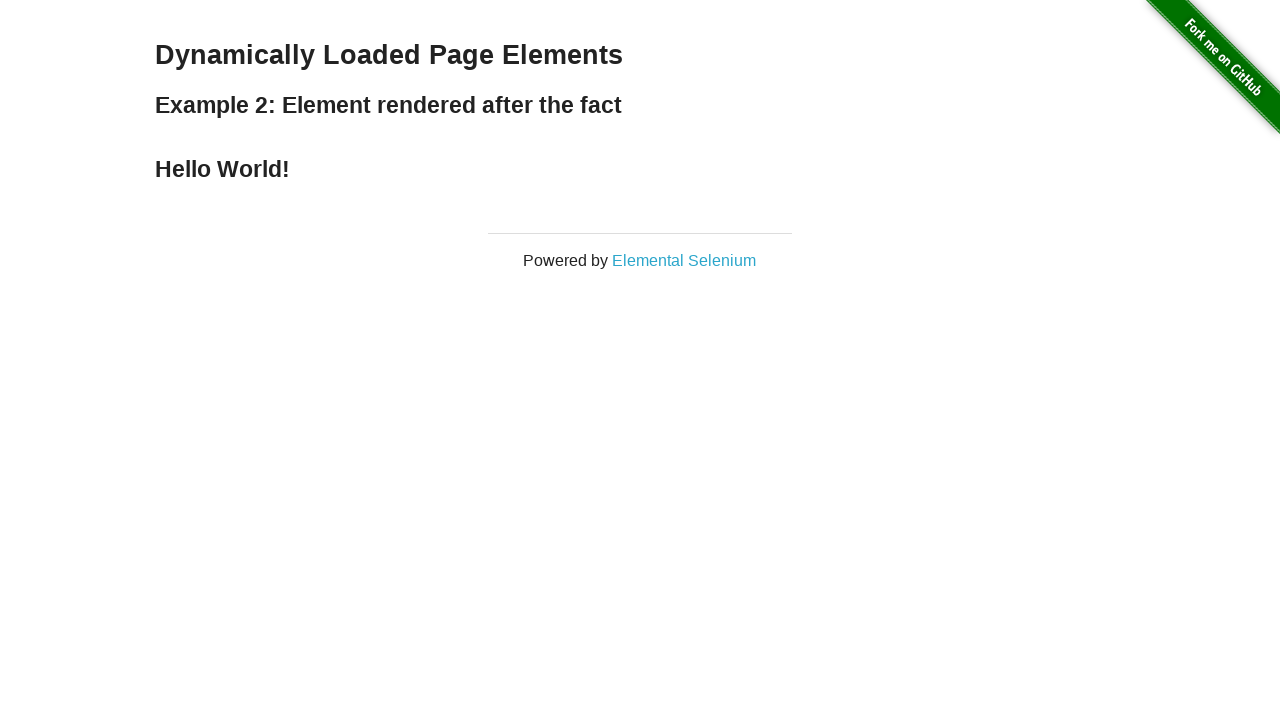

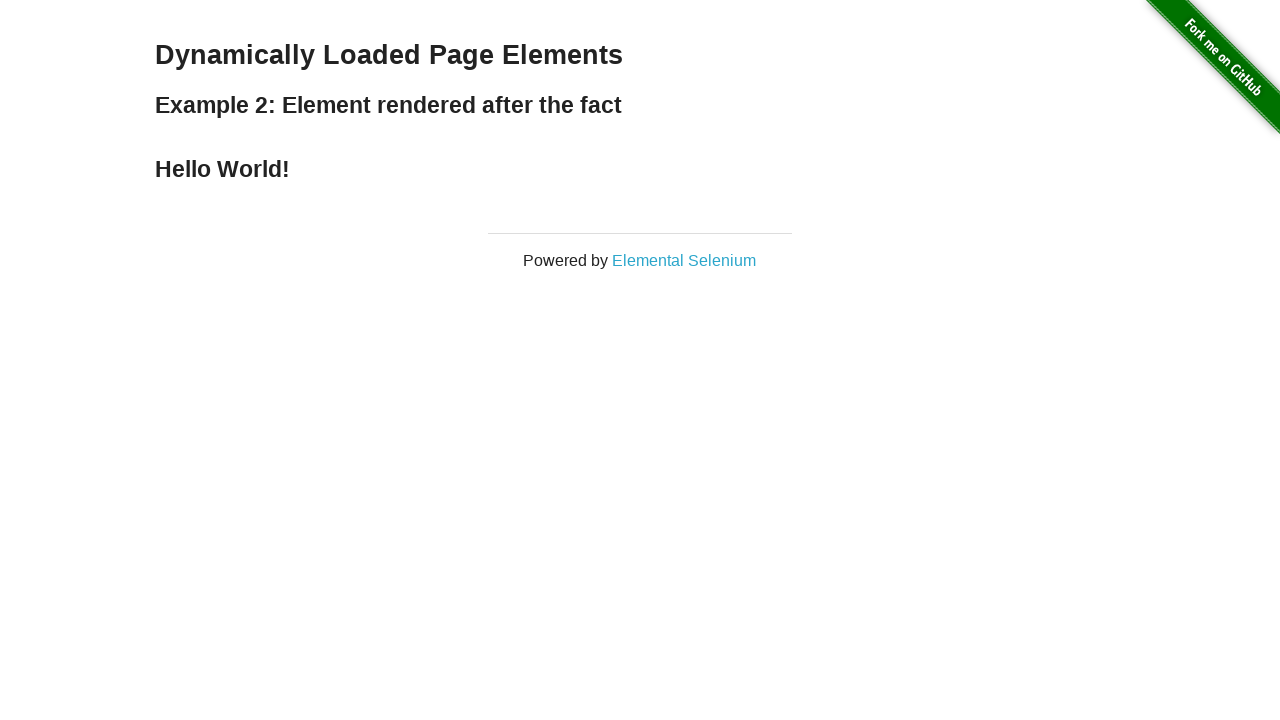